Tests a Bootstrap checkout form by filling out billing information fields (name, address, email), selecting country and state from dropdowns, entering payment details (credit card info), and clicking the proceed button to submit the form.

Starting URL: https://getbootstrap.com/docs/4.0/examples/checkout/

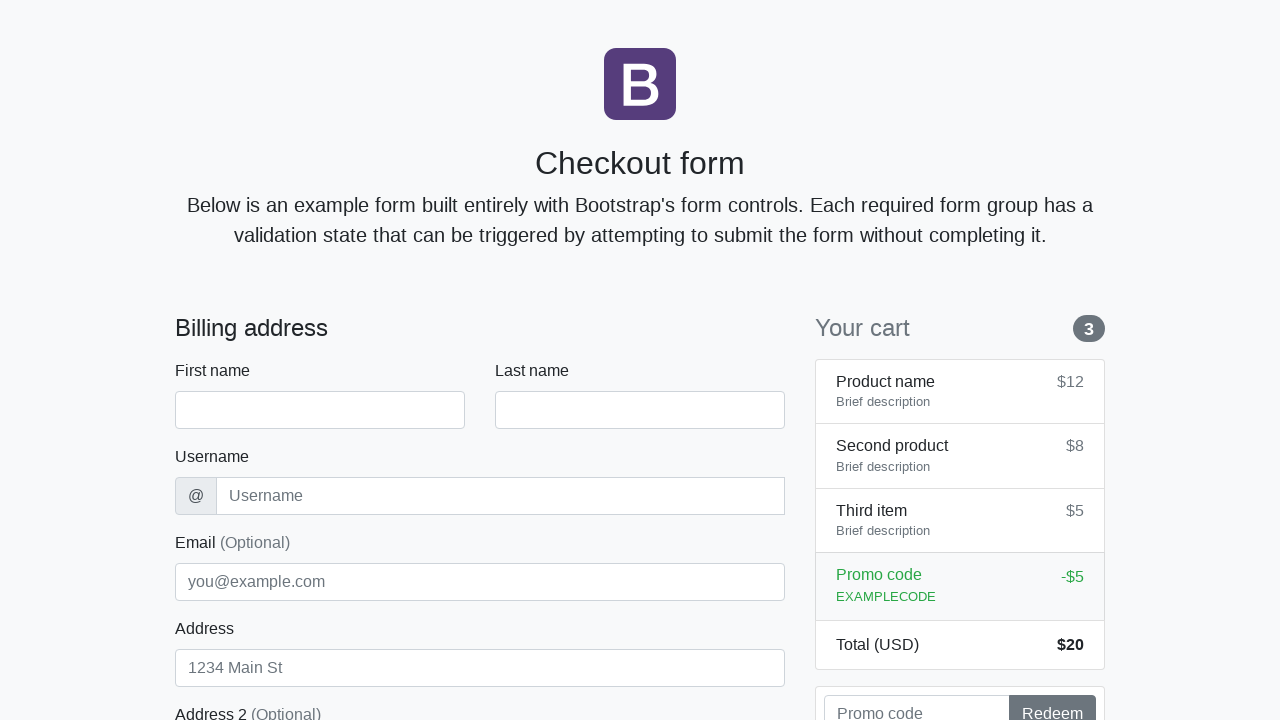

Waited for checkout form to load
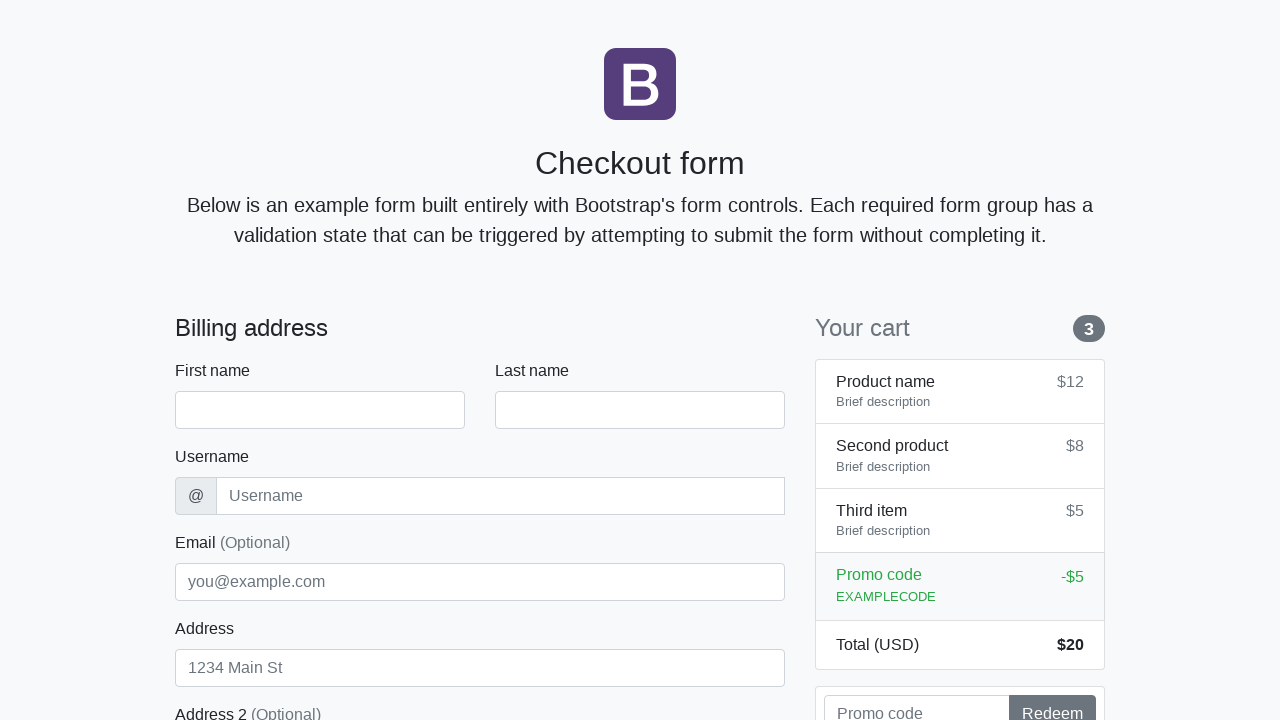

Filled first name field with 'Anton' on #firstName
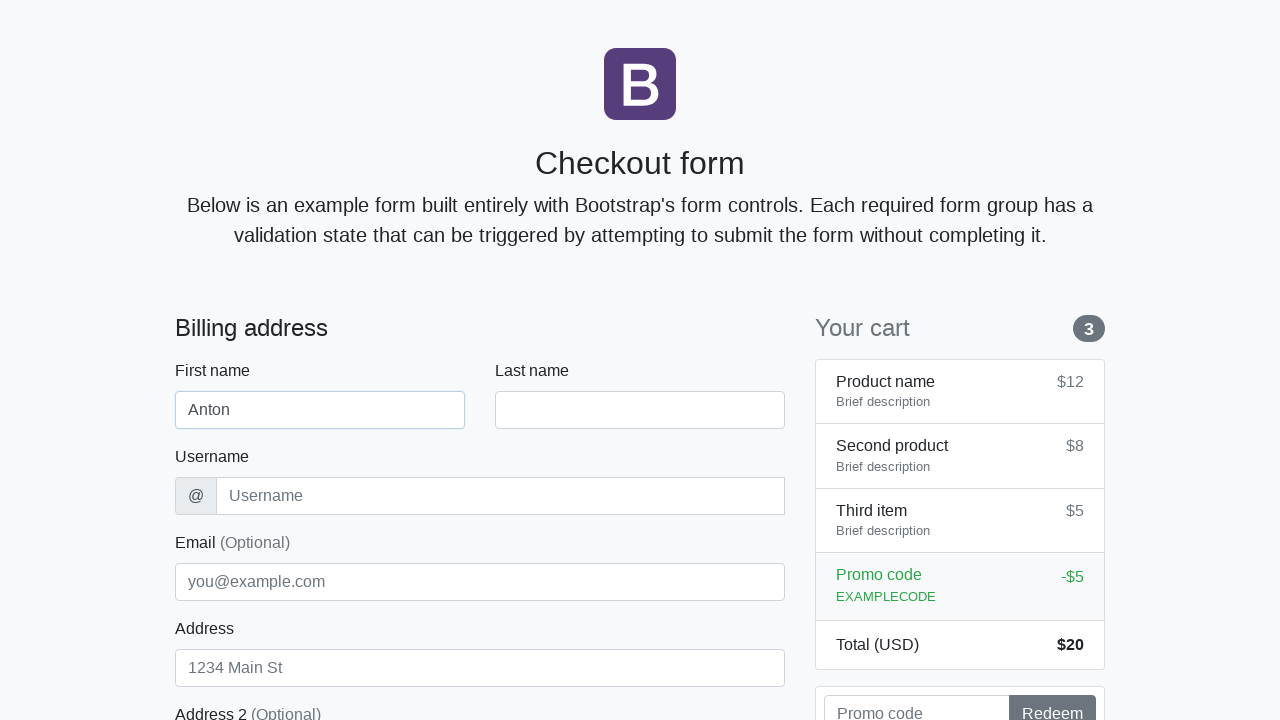

Filled last name field with 'Angelov' on #lastName
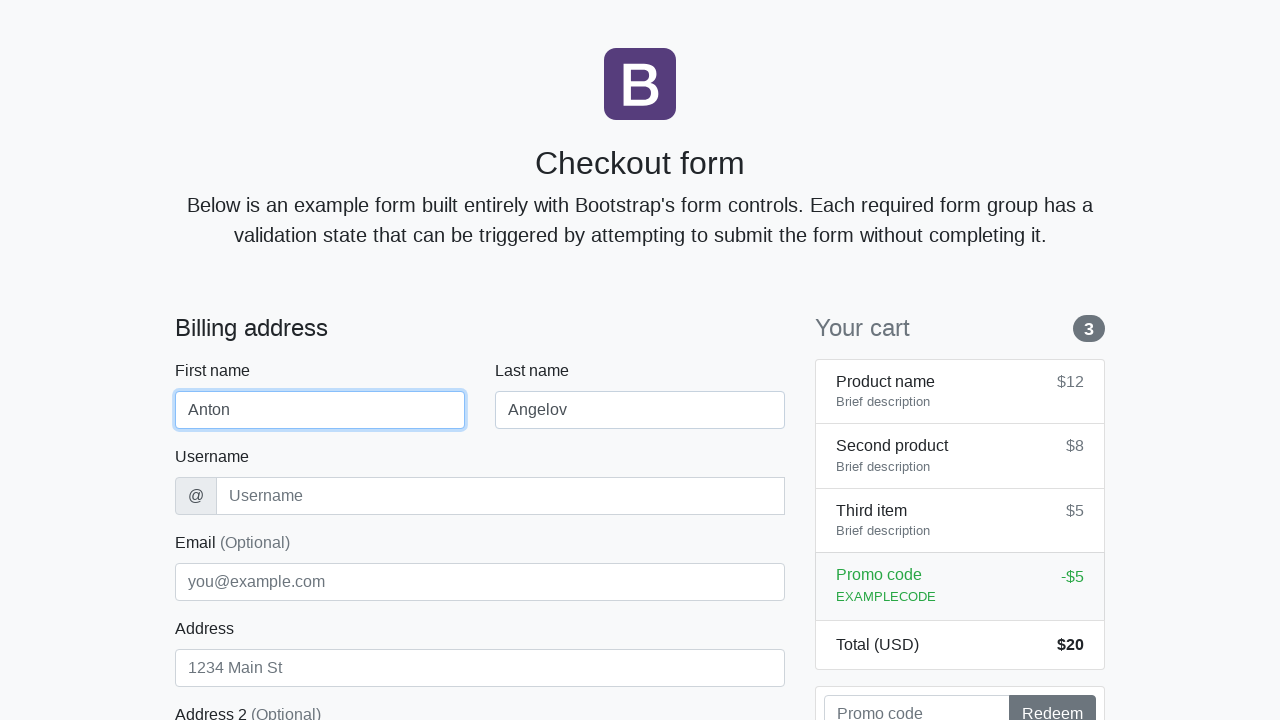

Filled username field with 'angelovstanton' on #username
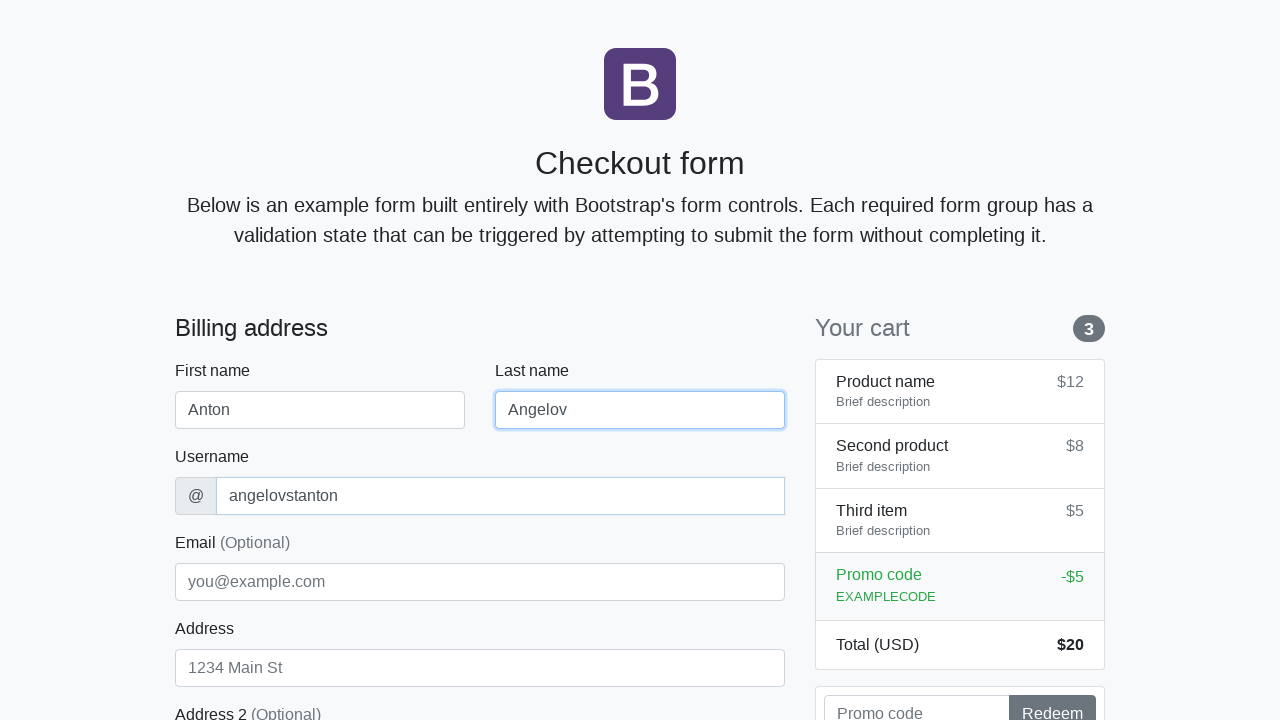

Filled address field with 'Flower Street 76' on #address
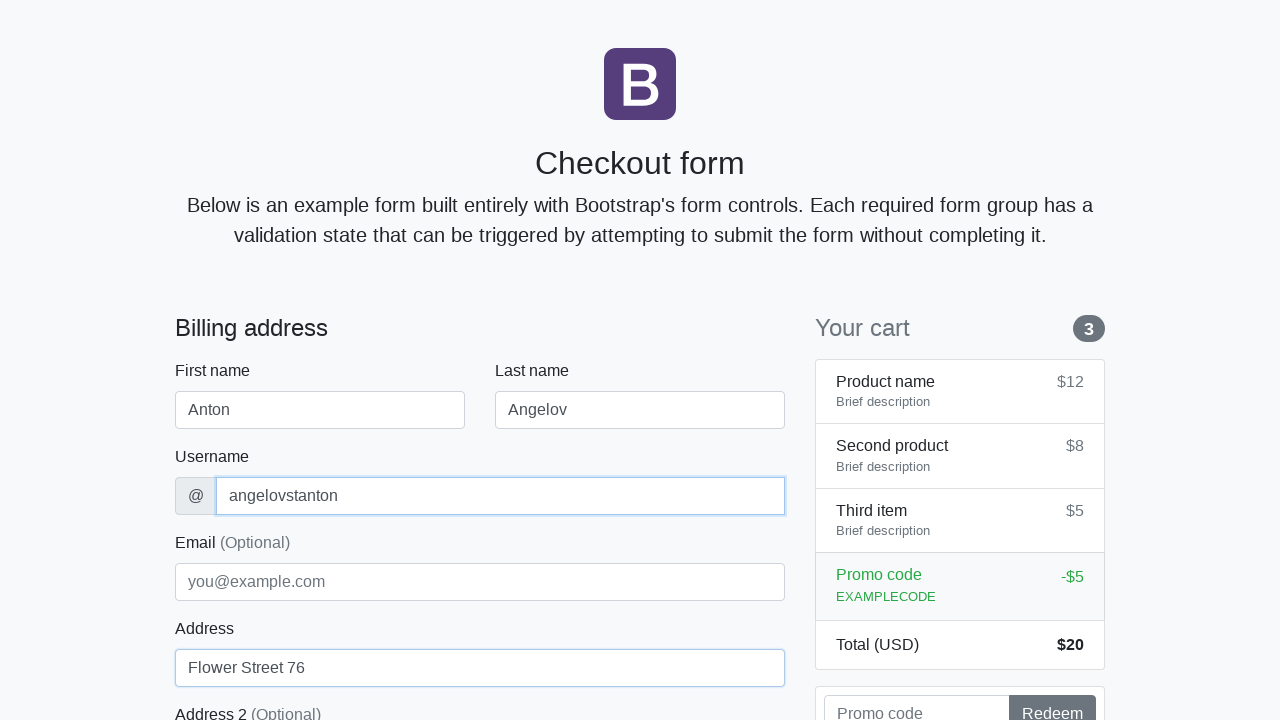

Filled email field with 'george@lambdatest.com' on #email
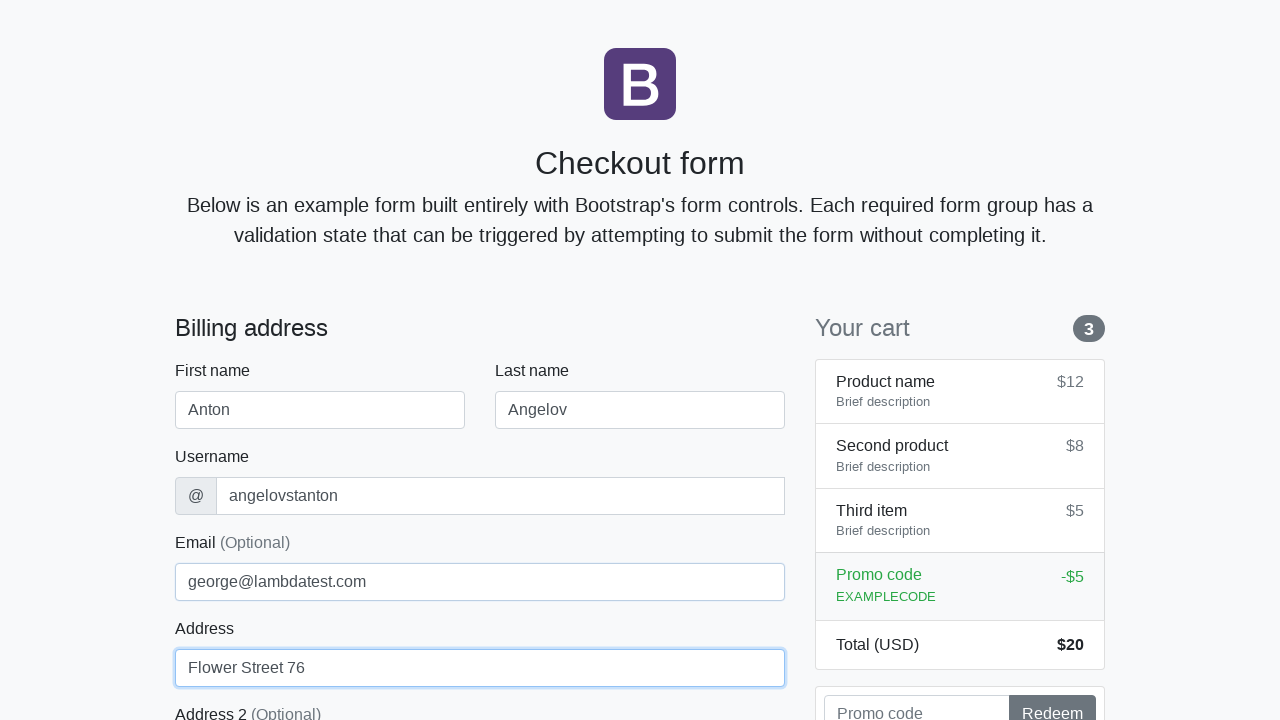

Selected 'United States' from country dropdown on #country
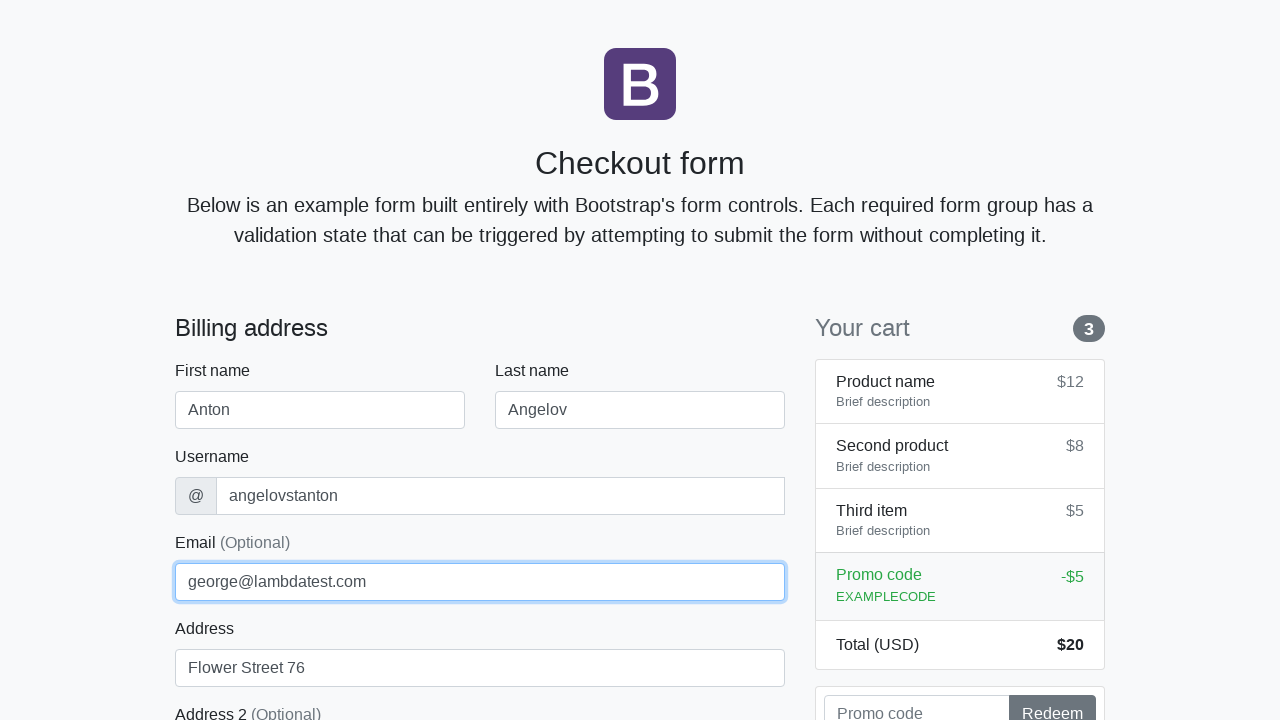

Selected 'California' from state dropdown on #state
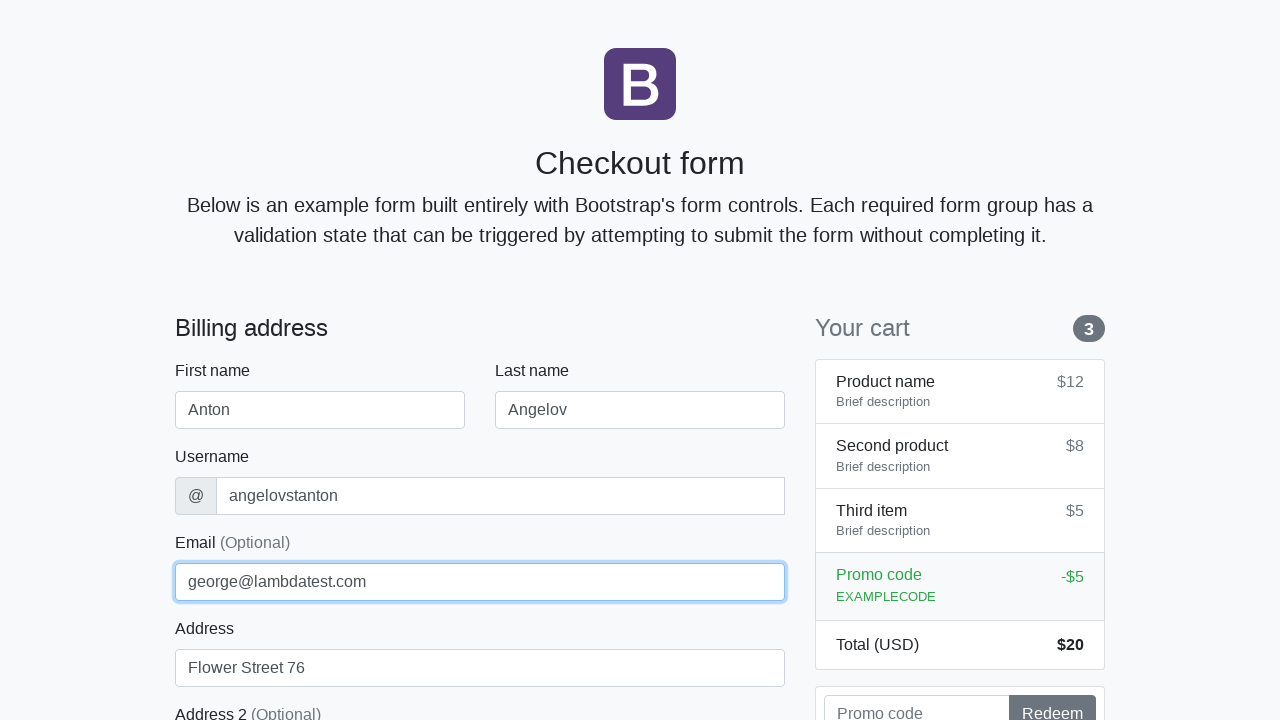

Filled zip code field with '1000' on #zip
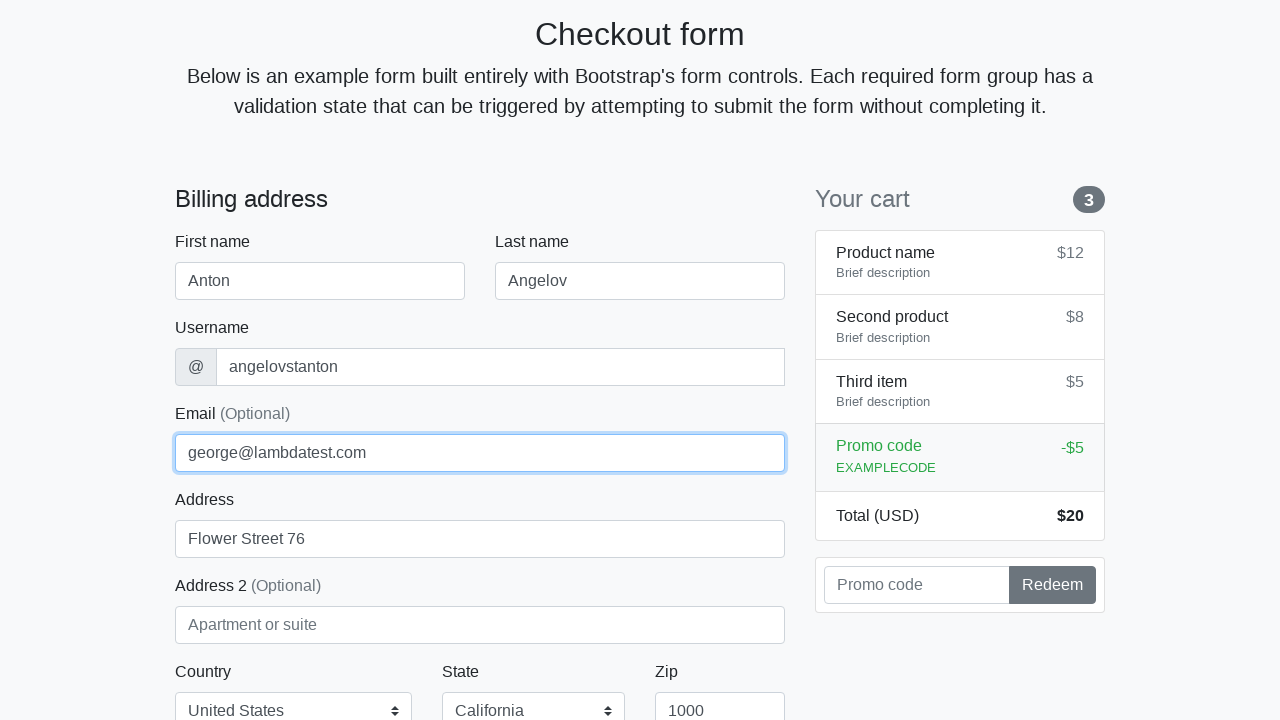

Filled credit card name field with 'Anton Angelov' on #cc-name
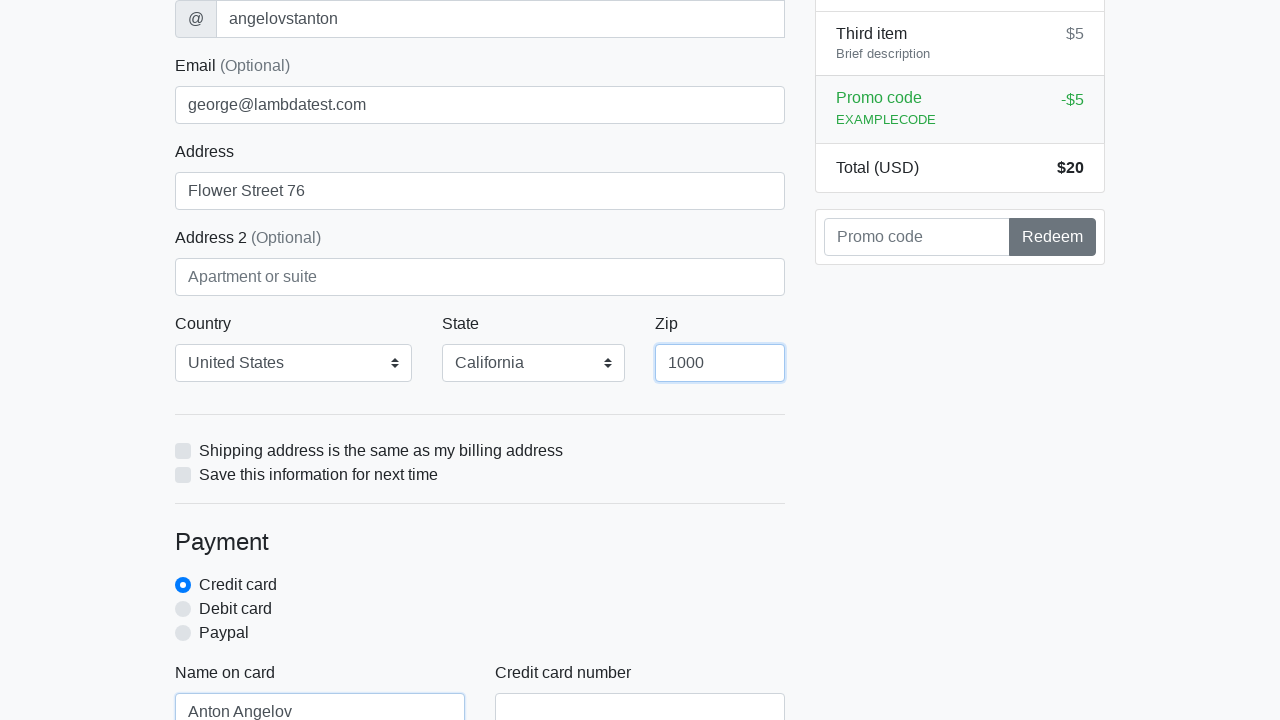

Filled credit card number field with '5610591081018250' on #cc-number
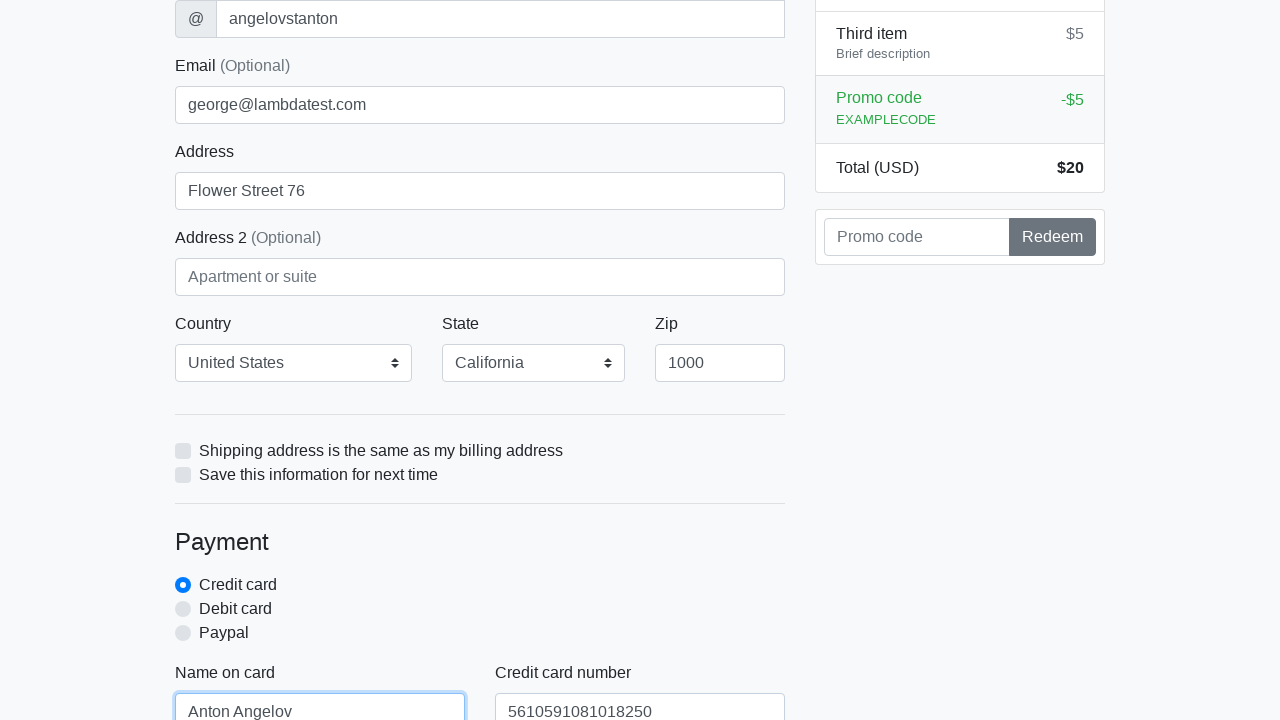

Filled credit card expiration field with '20/10/2020' on #cc-expiration
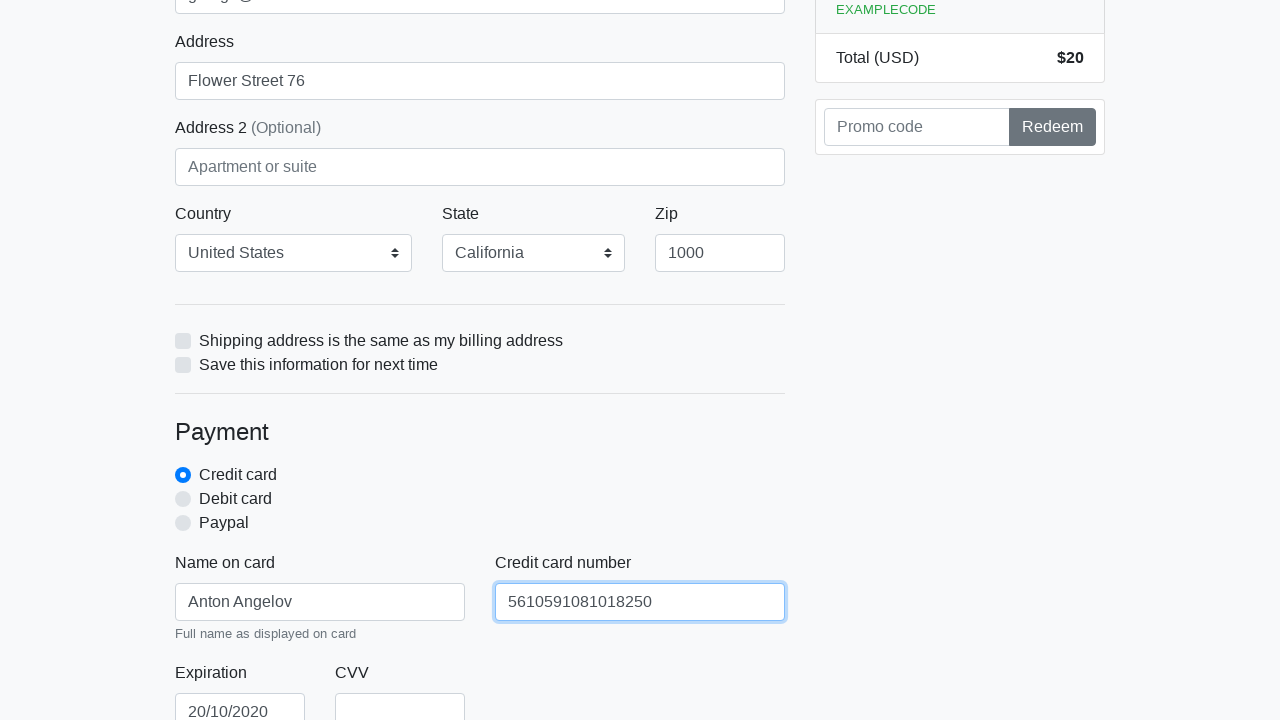

Filled credit card CVV field with '888' on #cc-cvv
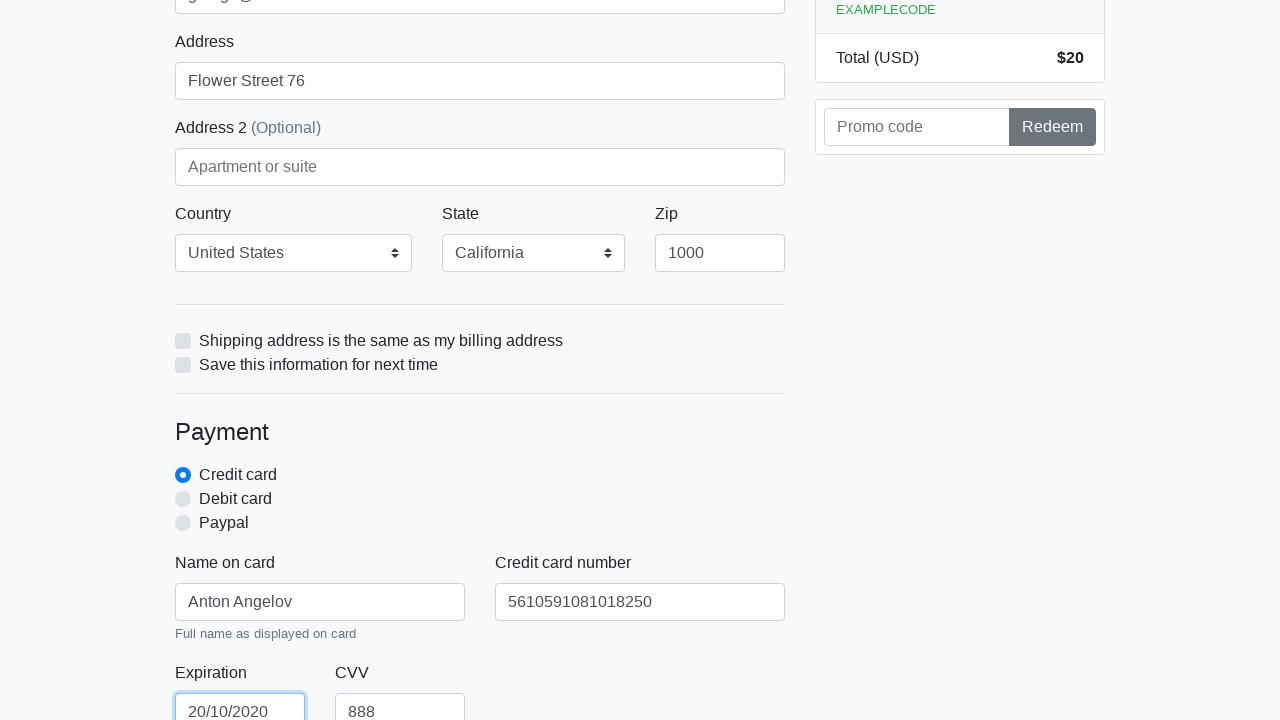

Clicked proceed button to submit checkout form at (480, 500) on xpath=/html/body/div/div[2]/div[2]/form/button
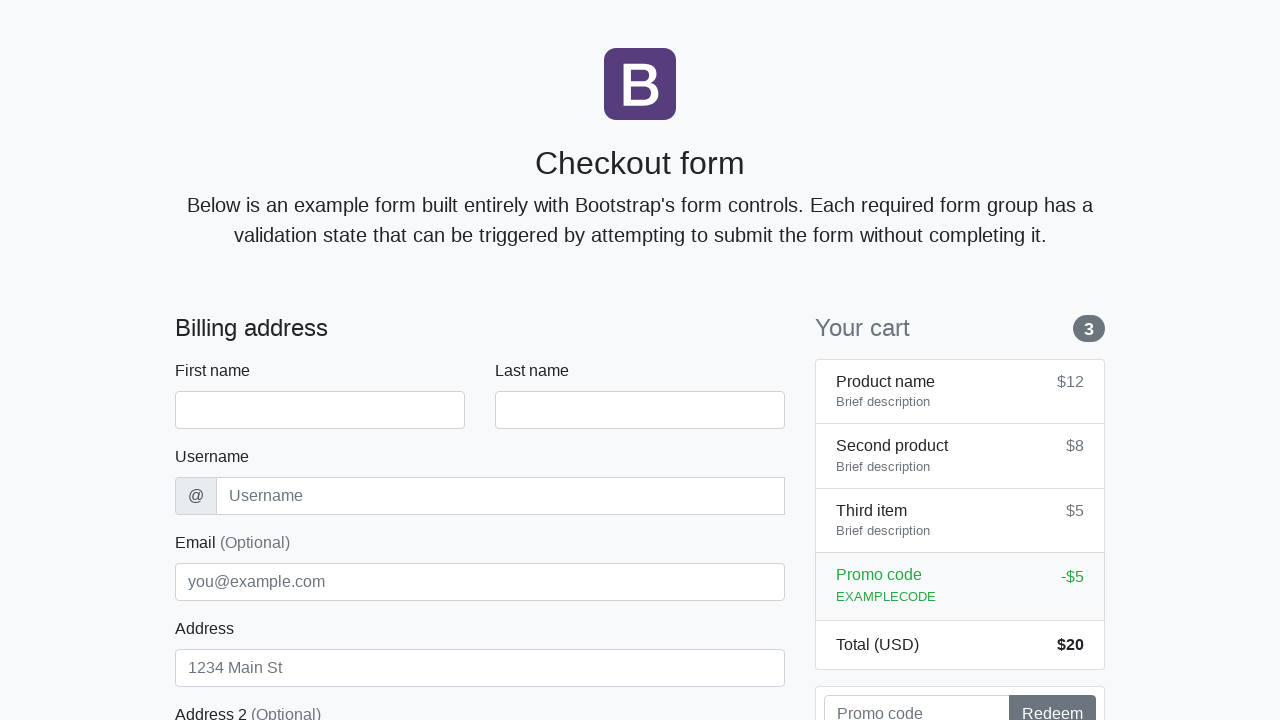

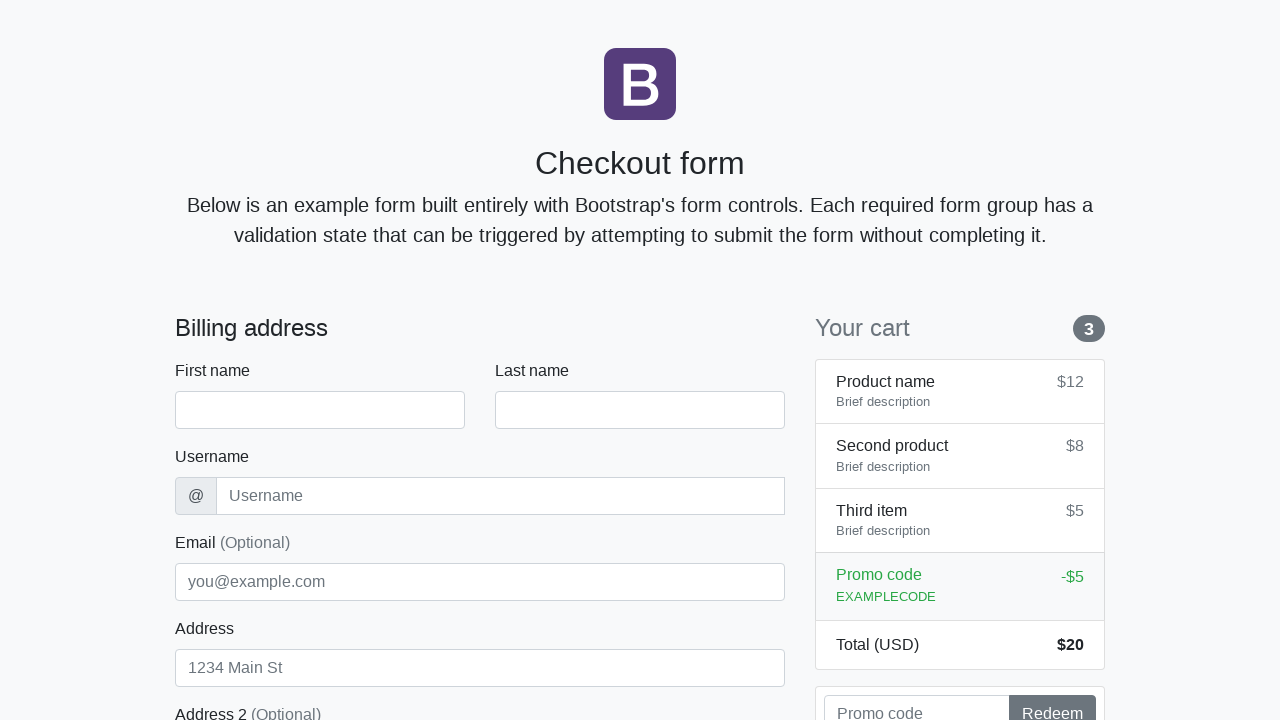